Clicks on "Sample Forms" link, then tests browser navigation by going back, forward, and refreshing the page

Starting URL: https://www.mycontactform.com

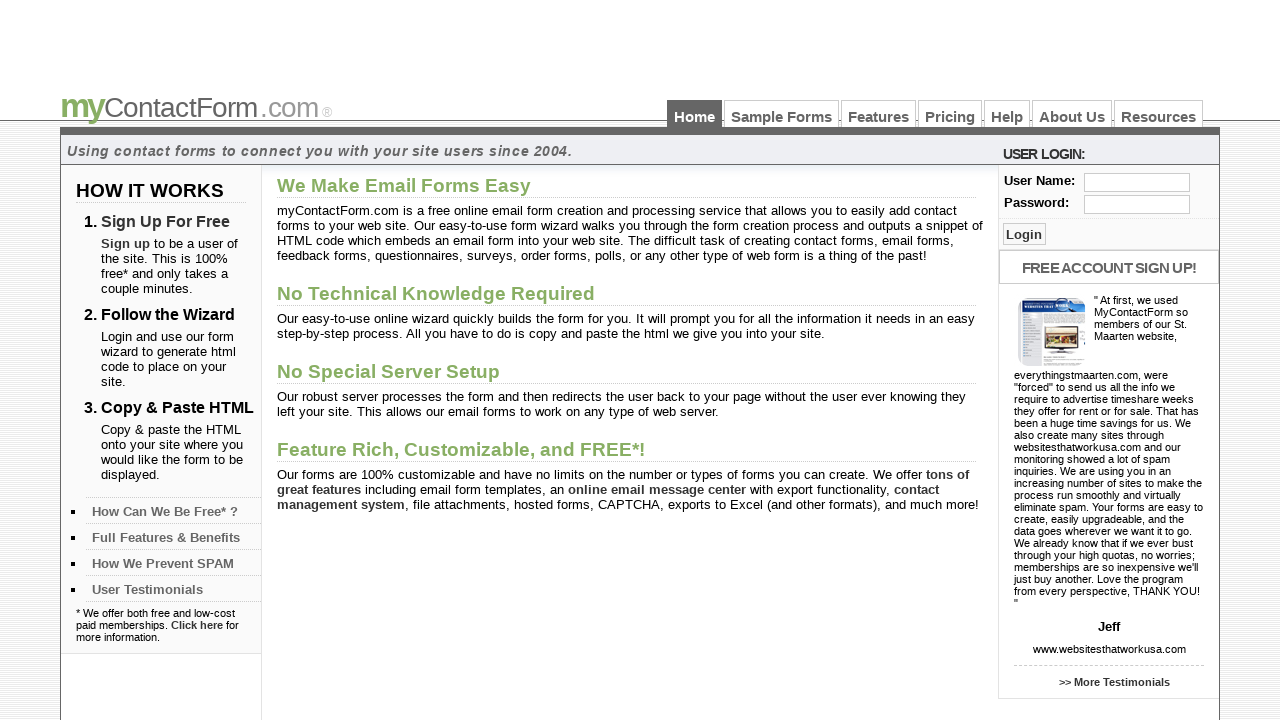

Navigated to https://www.mycontactform.com
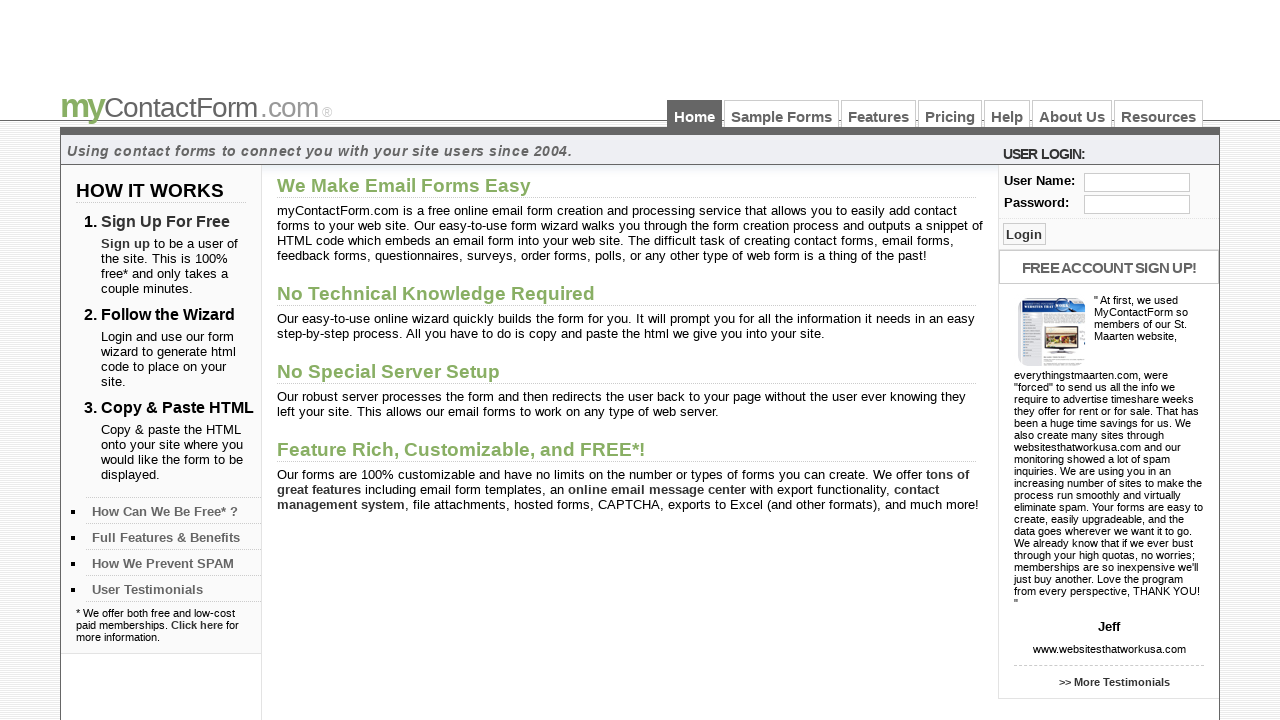

Clicked on 'Sample Forms' link at (782, 114) on text=Sample Forms
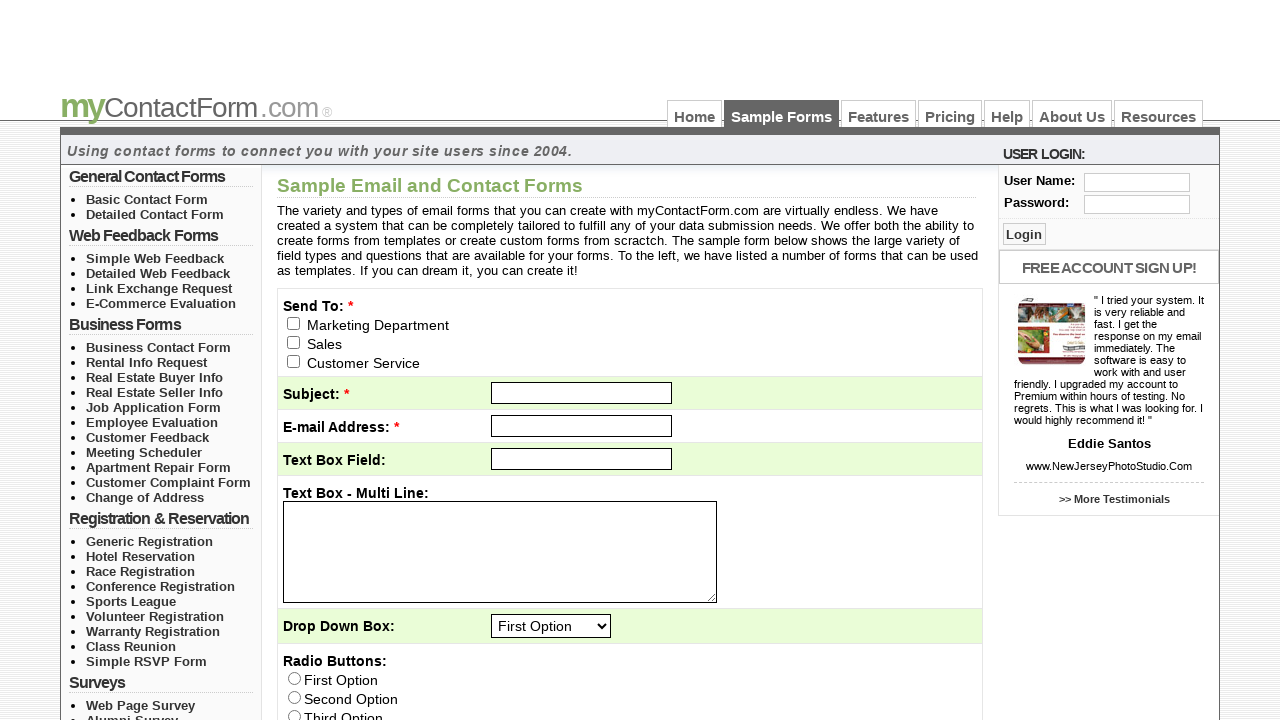

Navigated back using browser back button
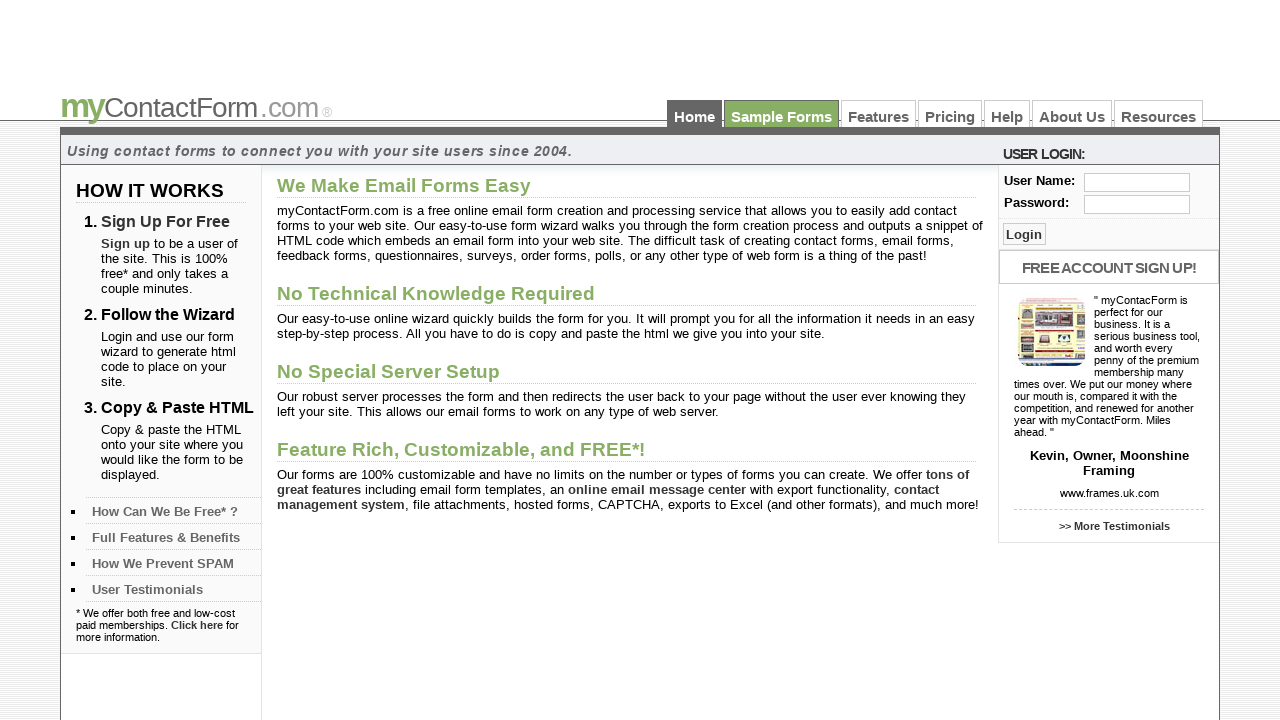

Waited 2000ms for page to stabilize
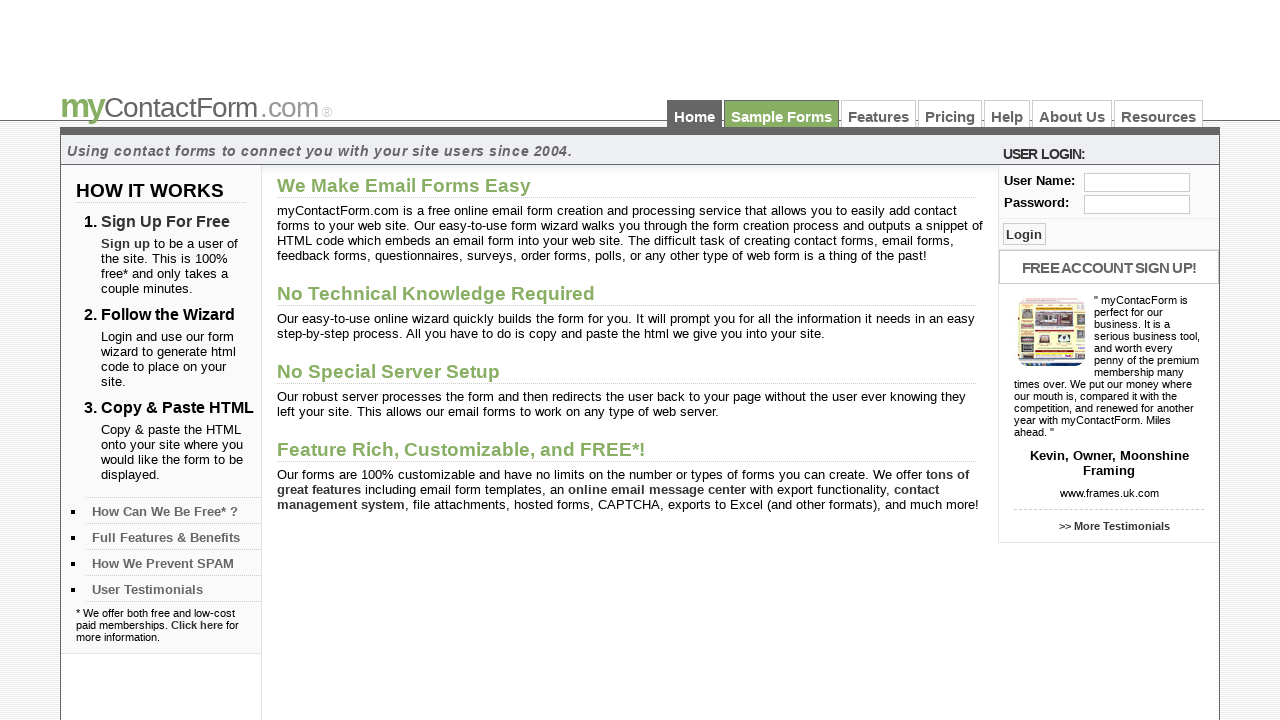

Navigated forward using browser forward button
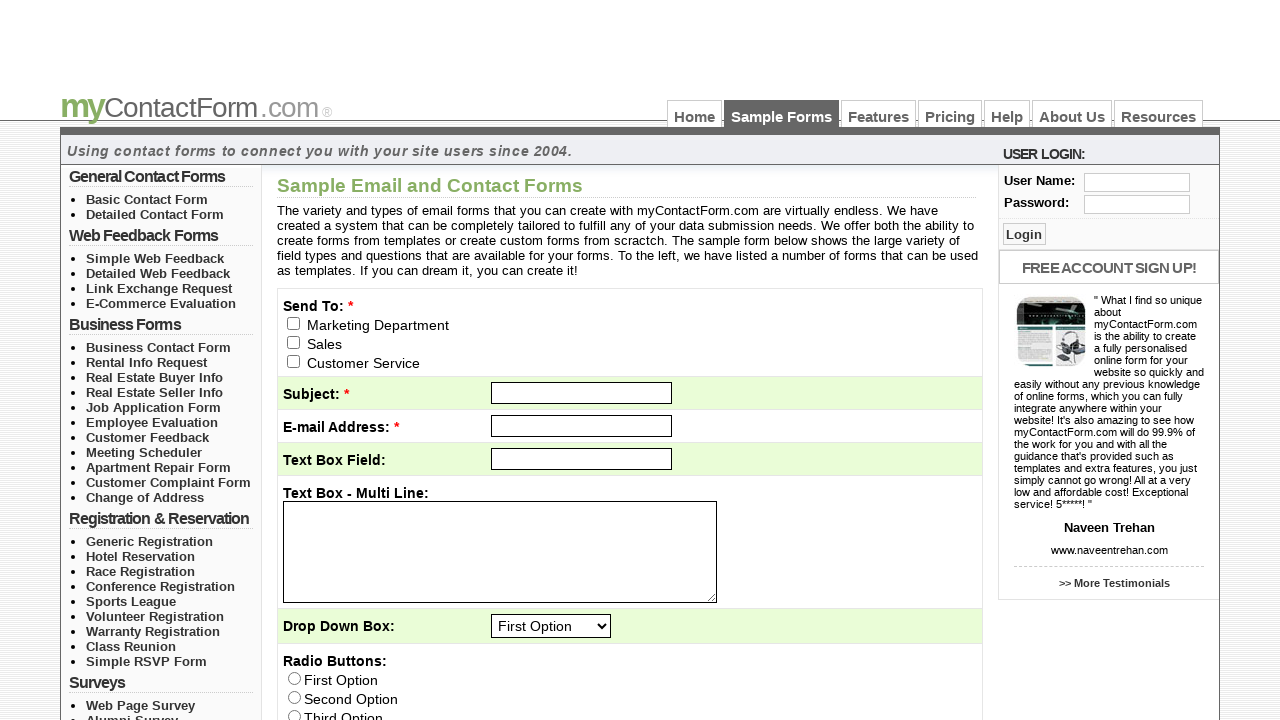

Waited 2000ms for page to stabilize
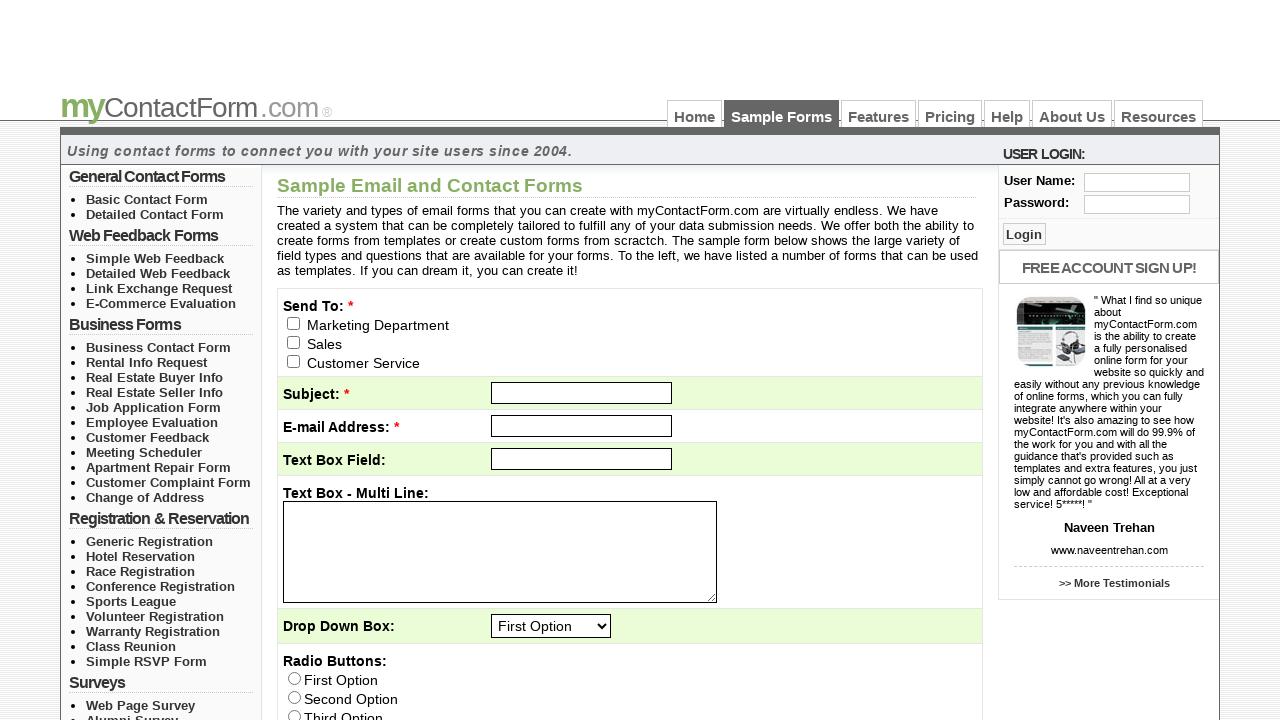

Refreshed the page
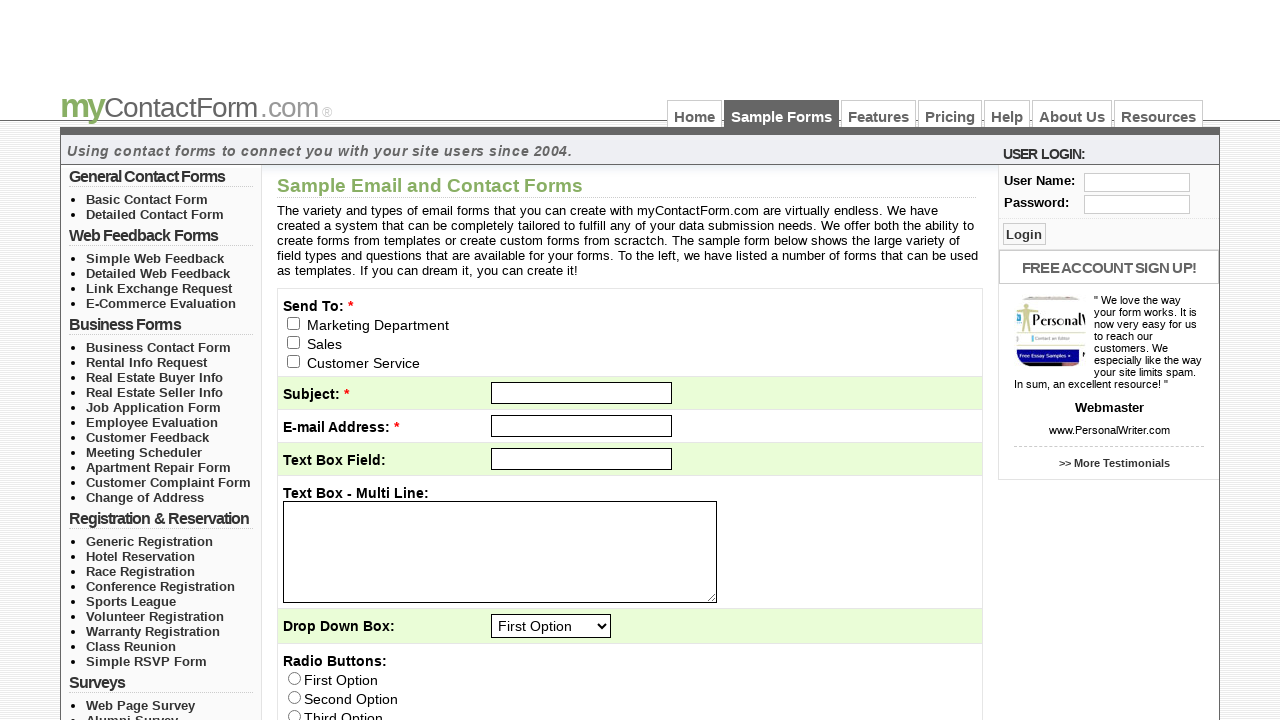

Retrieved context pages information
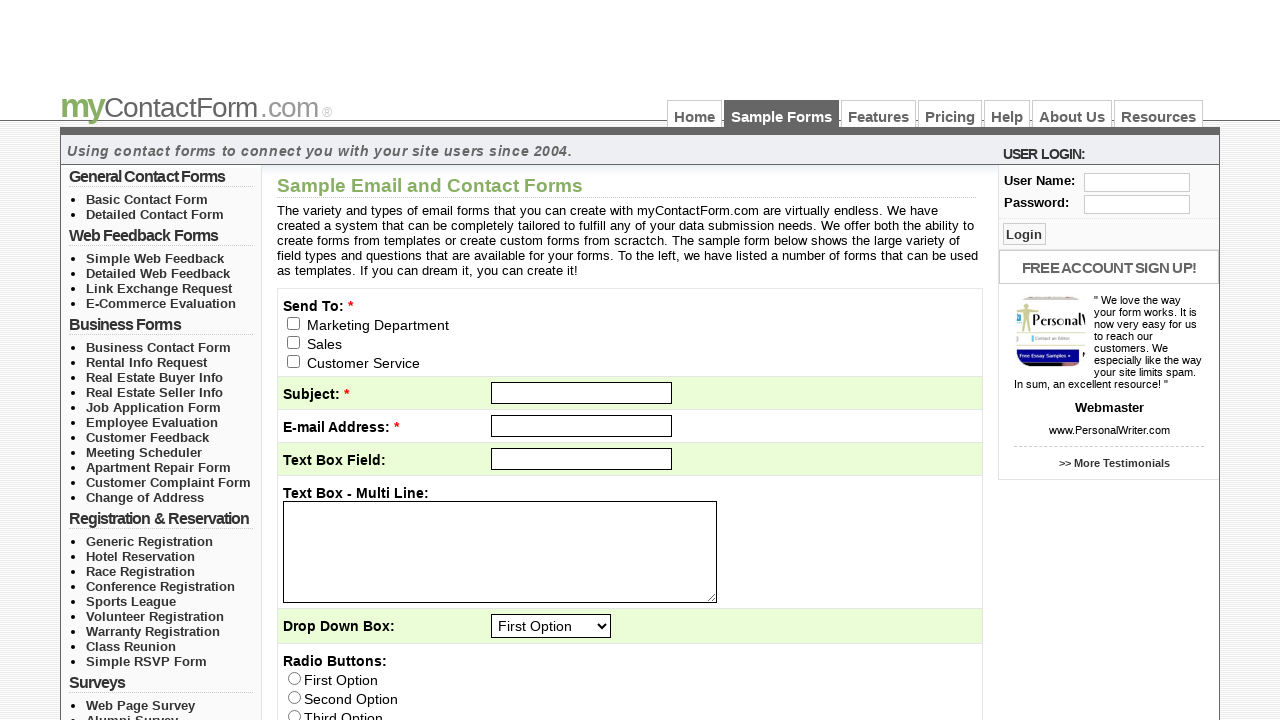

Retrieved page source content
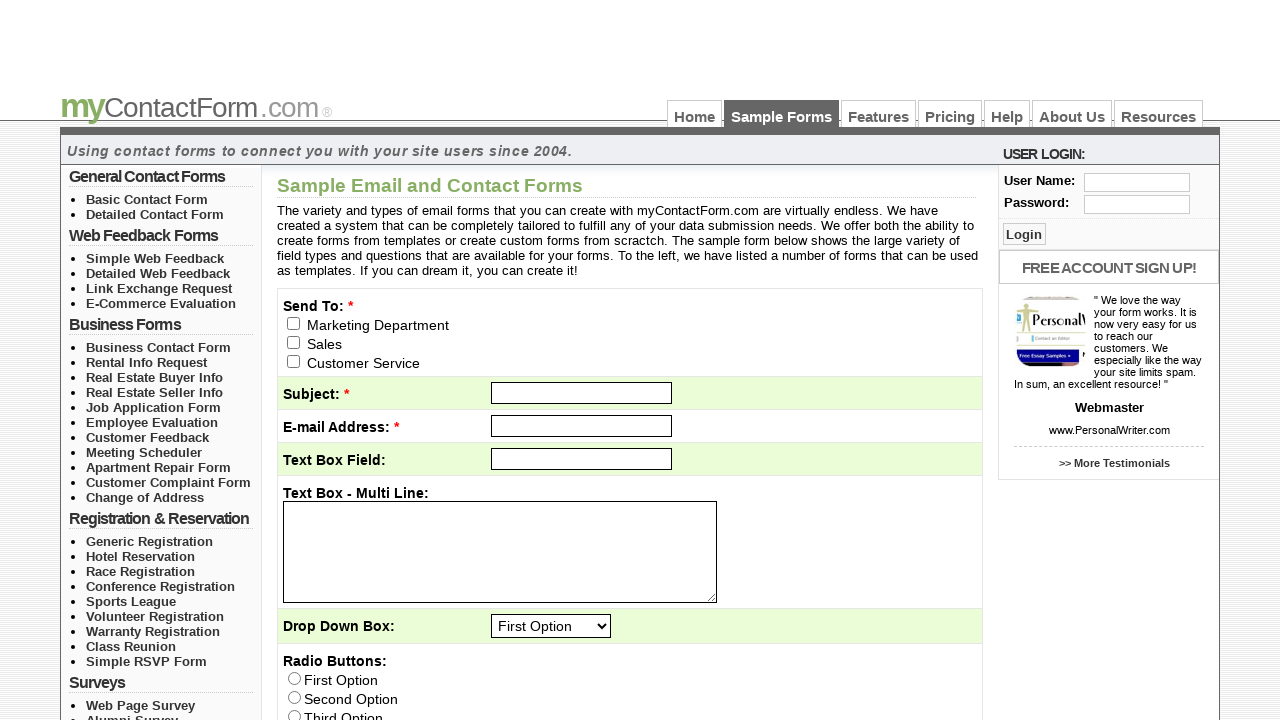

Printed first 500 characters of page source
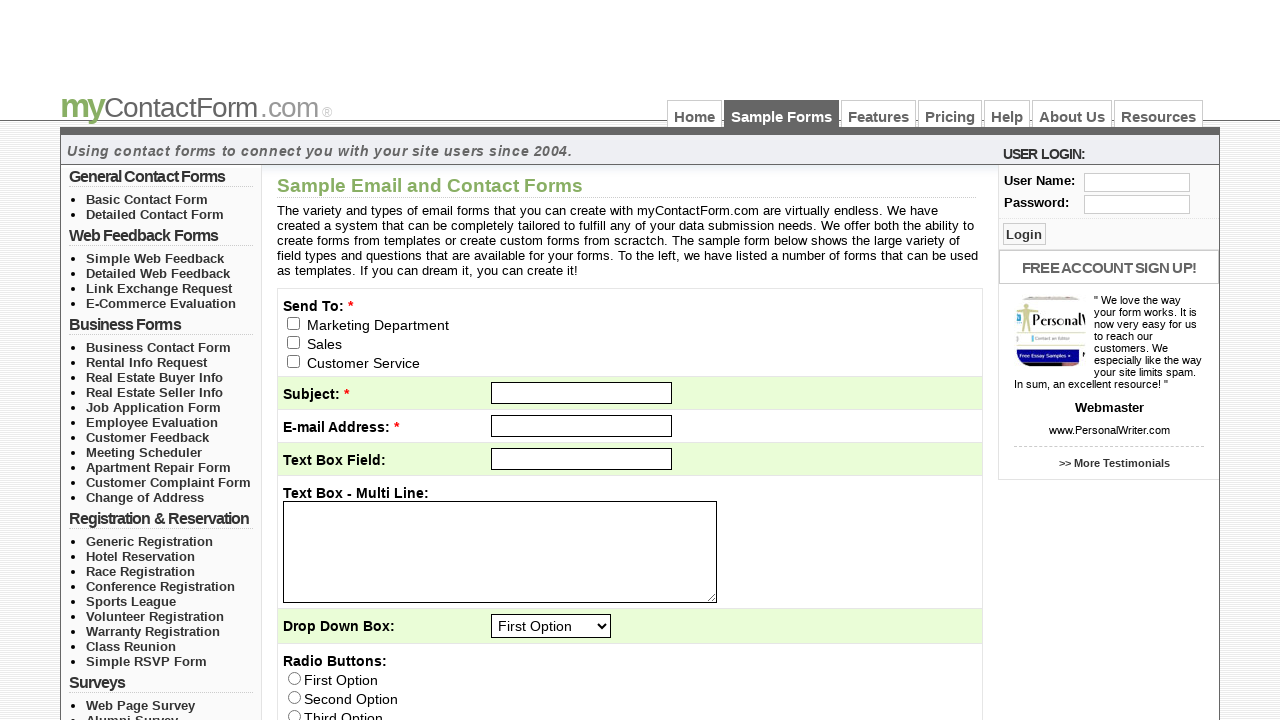

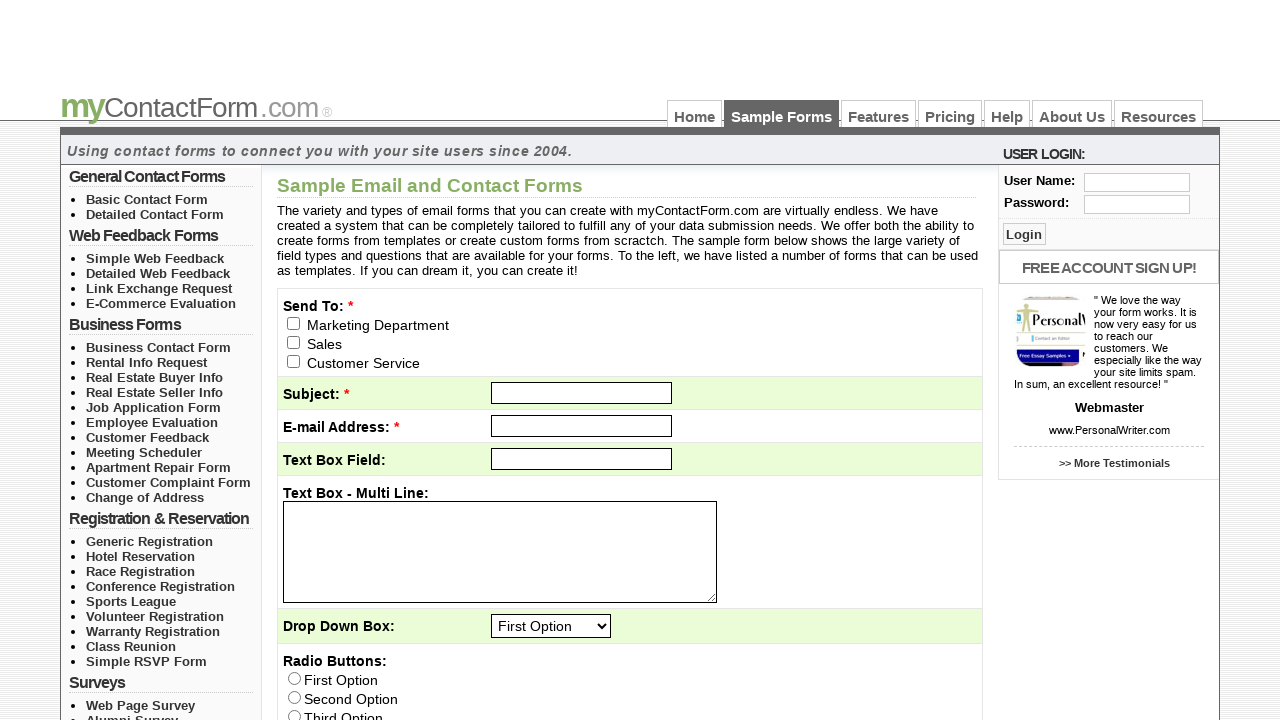